Tests multi-selection functionality on a selectable list by clicking on the Serialize tab and selecting multiple list items while holding the Control key

Starting URL: http://demo.automationtesting.in/Selectable.html

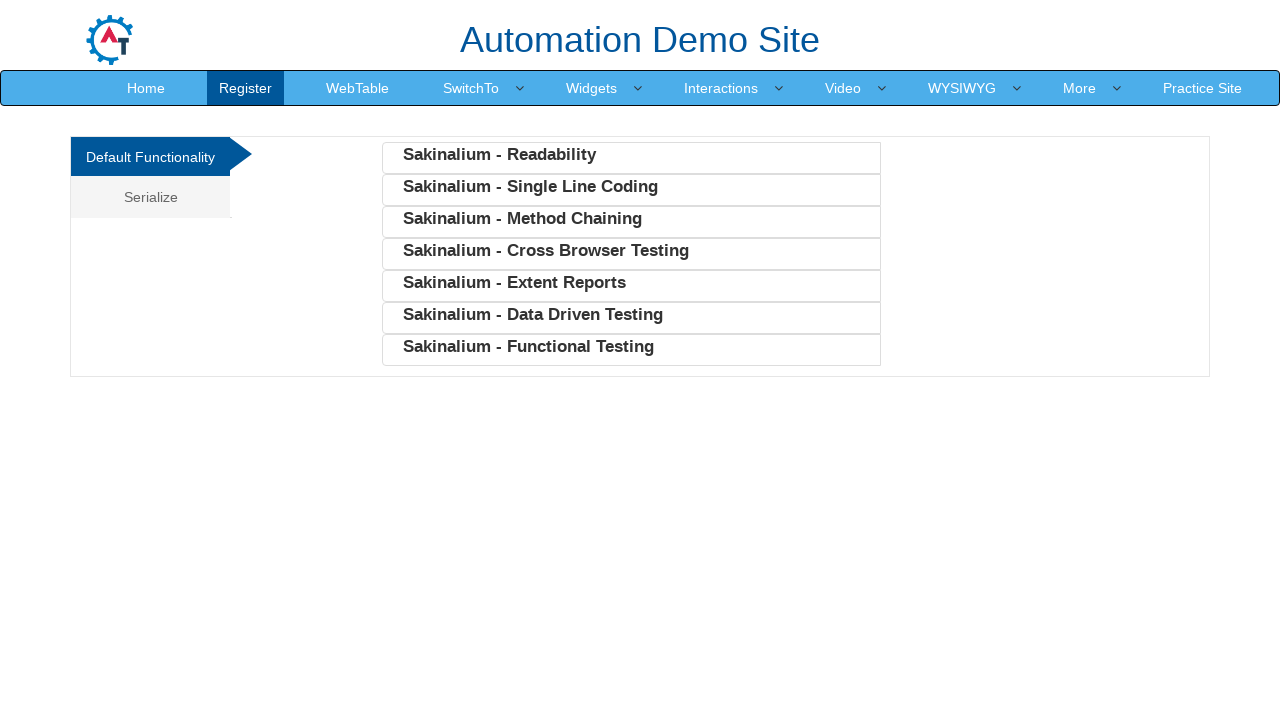

Clicked on Serialize tab at (150, 197) on xpath=//a[@href='#Serialize']
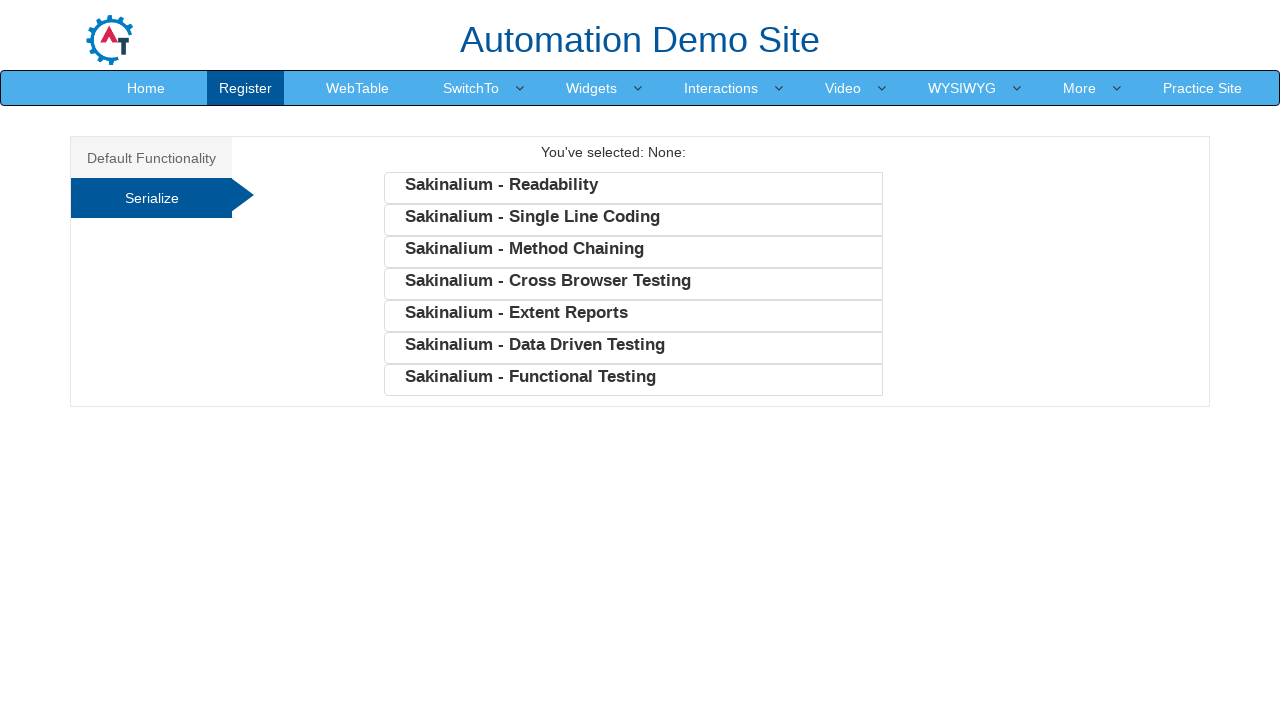

Serializable list items loaded and visible
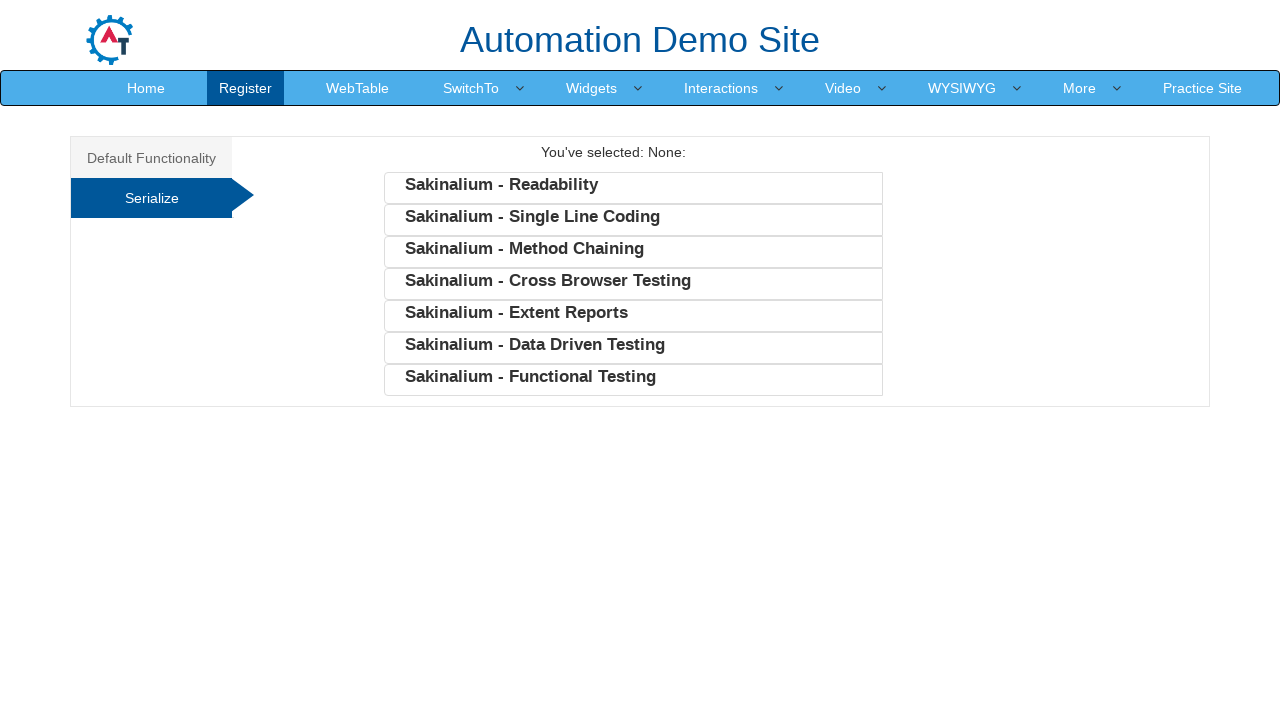

Retrieved all list items from serializable list
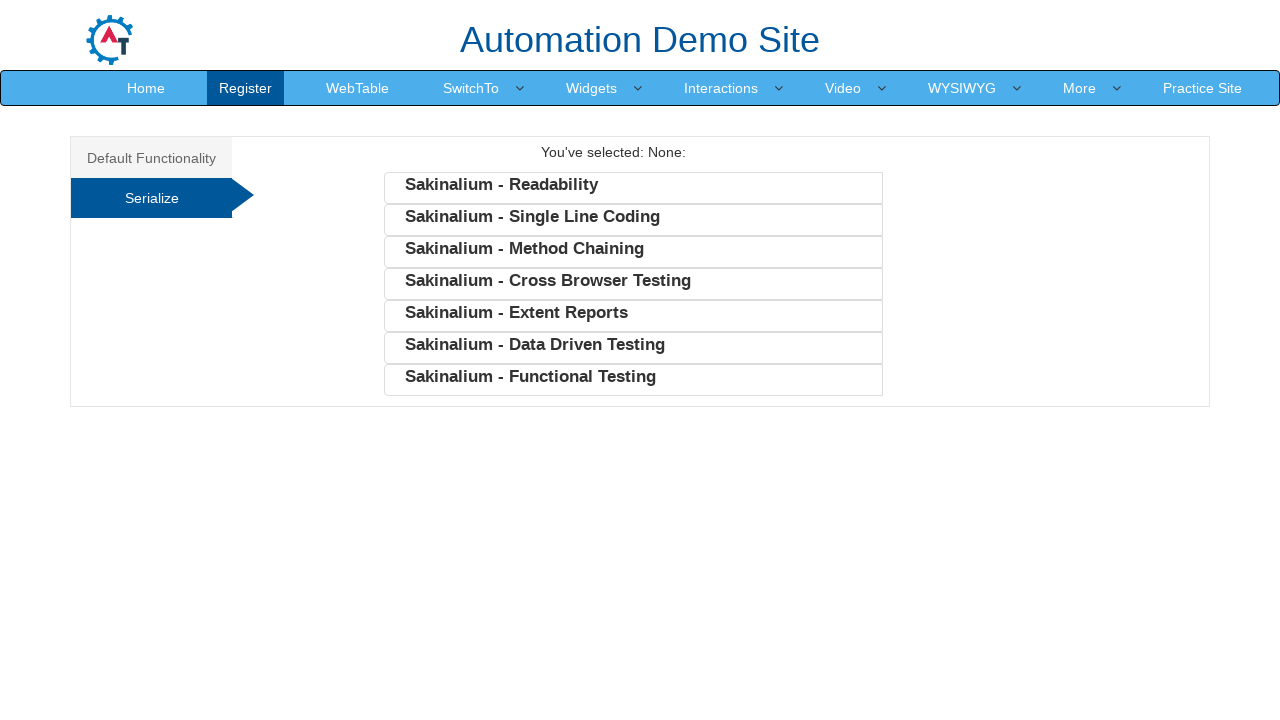

Pressed Control key down to enable multi-selection mode
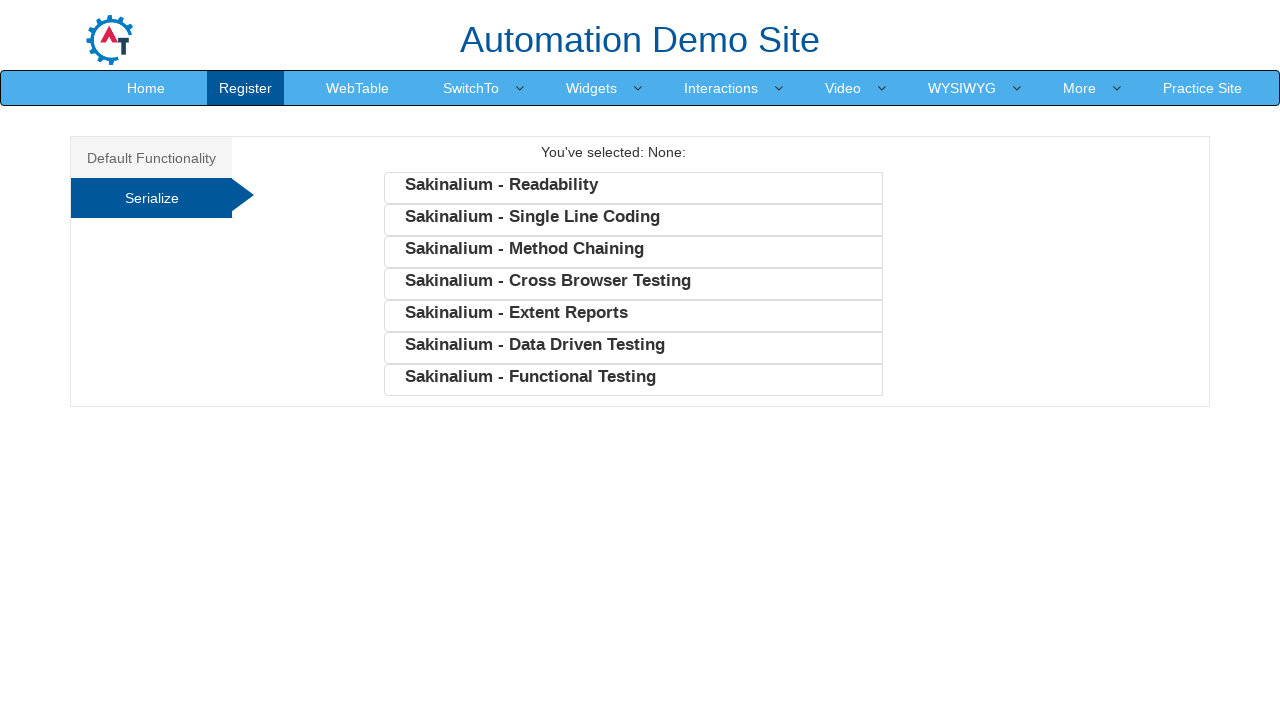

Selected first list item (index 0) while holding Control at (633, 188) on xpath=//ul[@class='SerializeFunc']/li >> nth=0
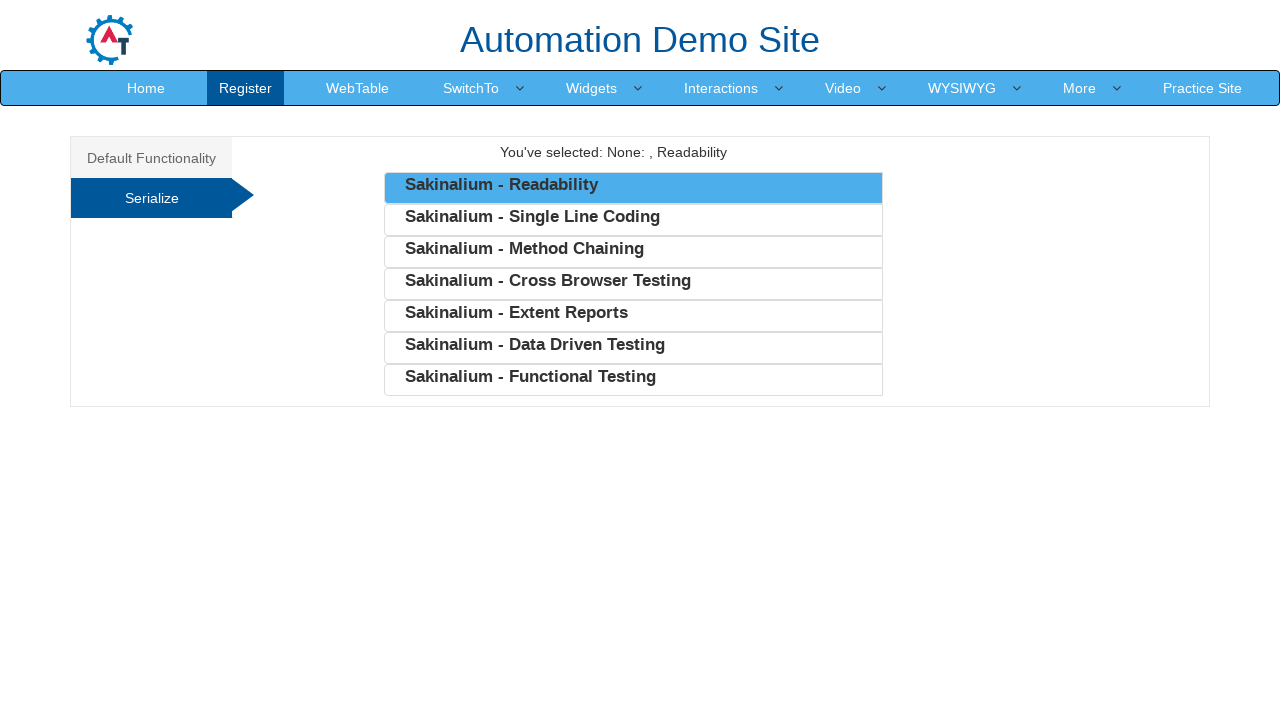

Selected third list item (index 2) while holding Control at (633, 252) on xpath=//ul[@class='SerializeFunc']/li >> nth=2
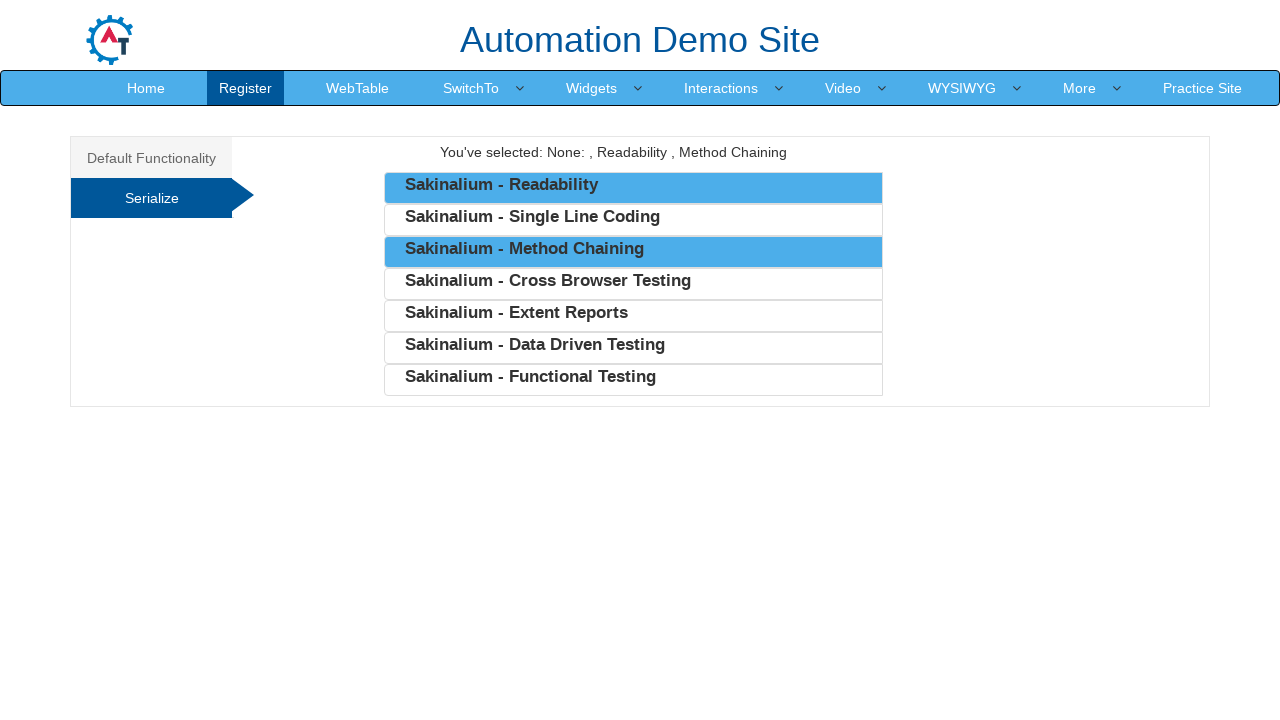

Selected fifth list item (index 4) while holding Control at (633, 316) on xpath=//ul[@class='SerializeFunc']/li >> nth=4
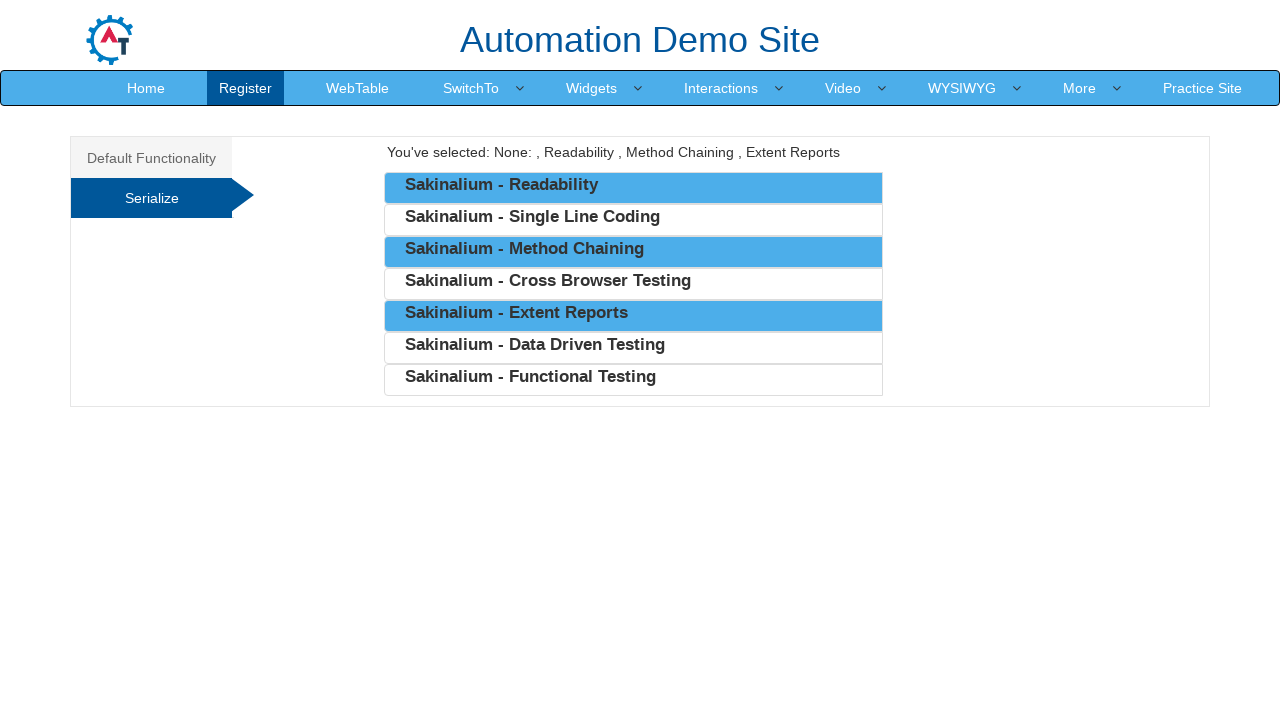

Selected seventh list item (index 6) while holding Control at (633, 380) on xpath=//ul[@class='SerializeFunc']/li >> nth=6
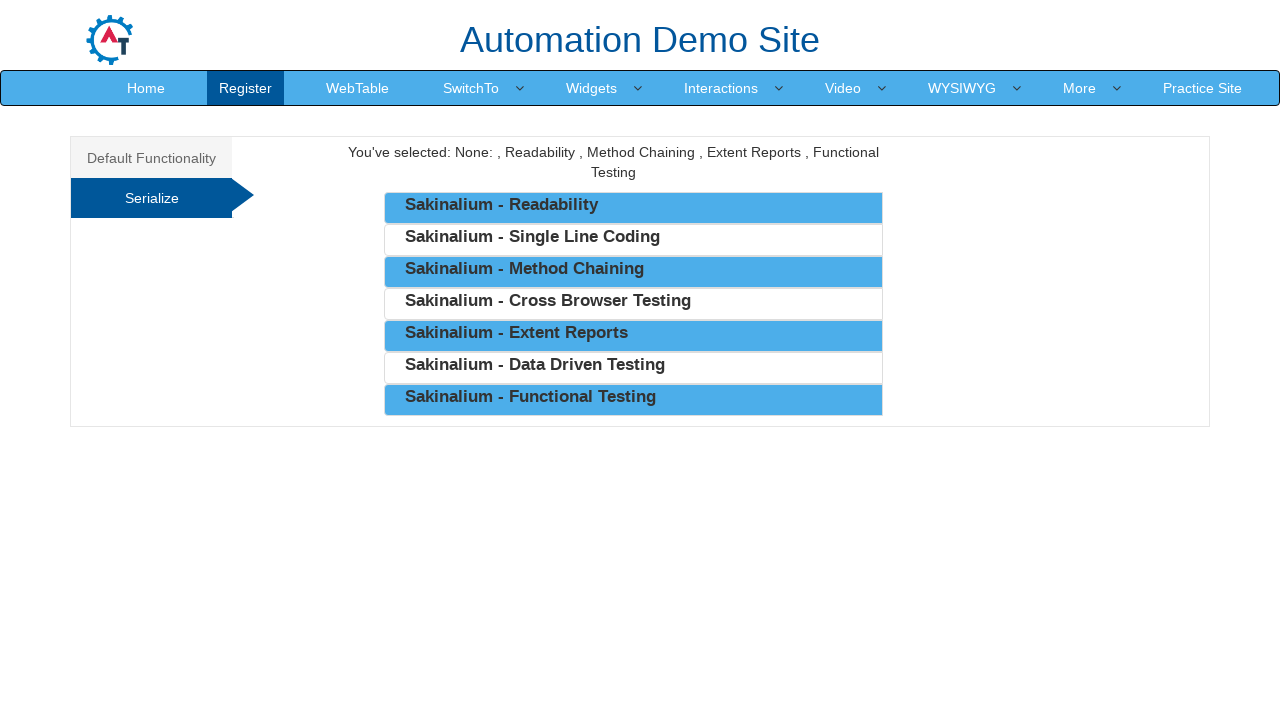

Released Control key to end multi-selection mode
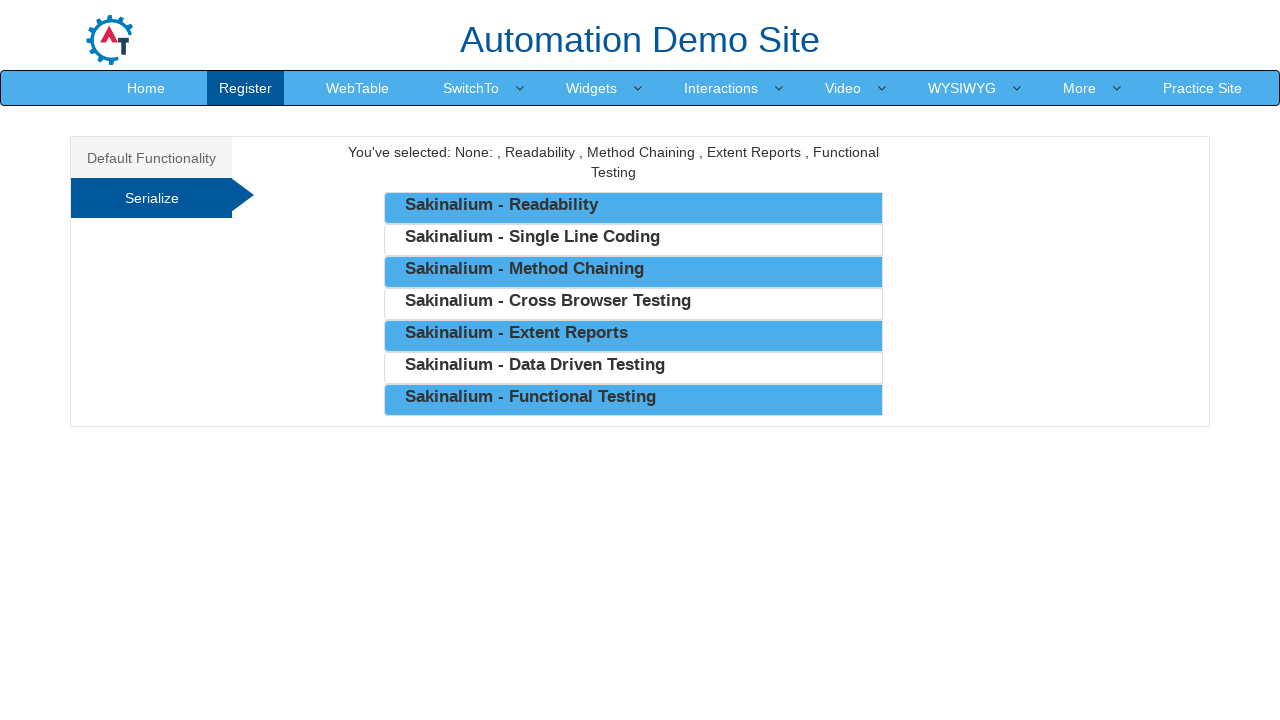

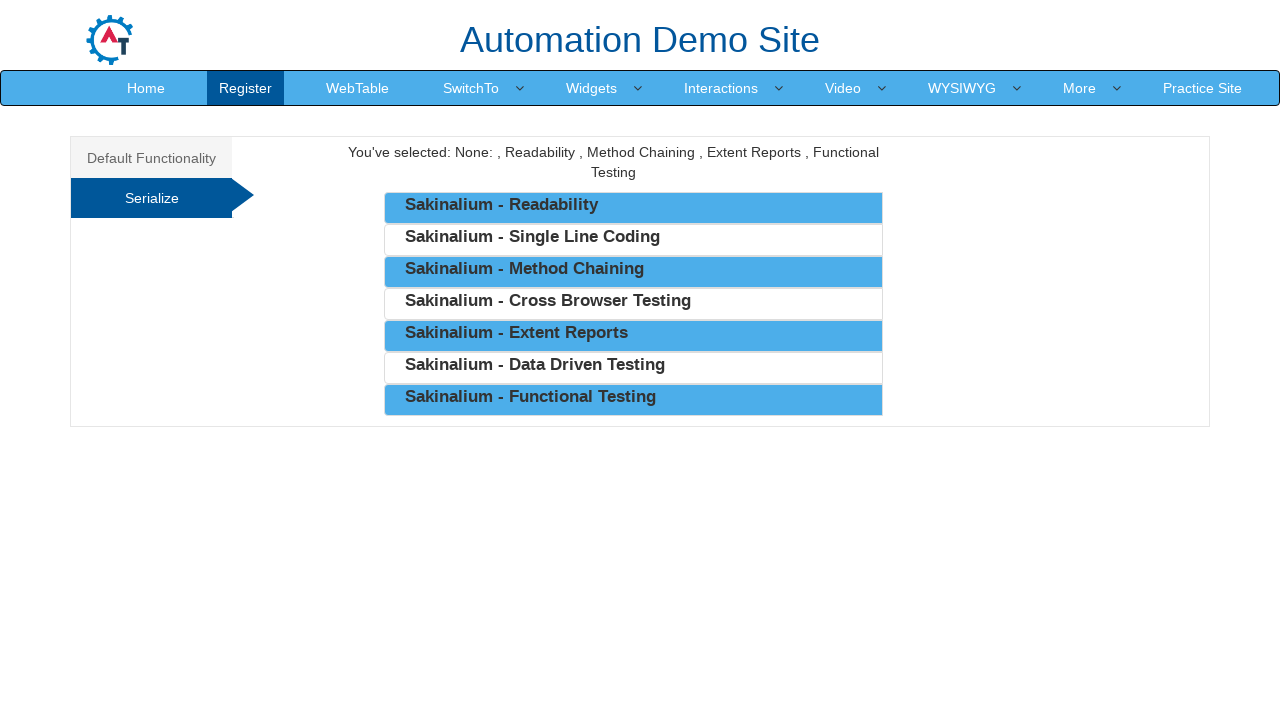